Tests auto-suggest dropdown functionality by typing in a search box, waiting for suggestions to appear, and selecting a specific option from the dynamic dropdown

Starting URL: https://weboverhauls.github.io/demos/autosuggest/

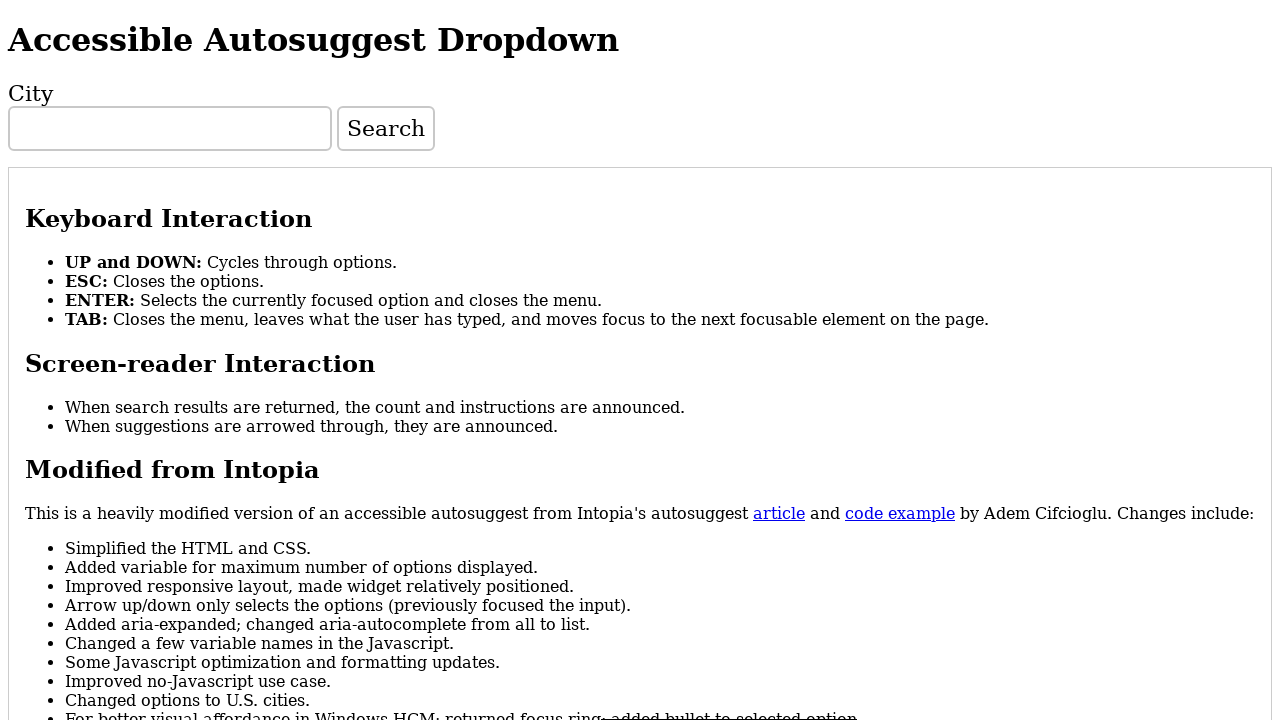

Filled search box with 'In' to trigger auto-suggest dropdown on input#search
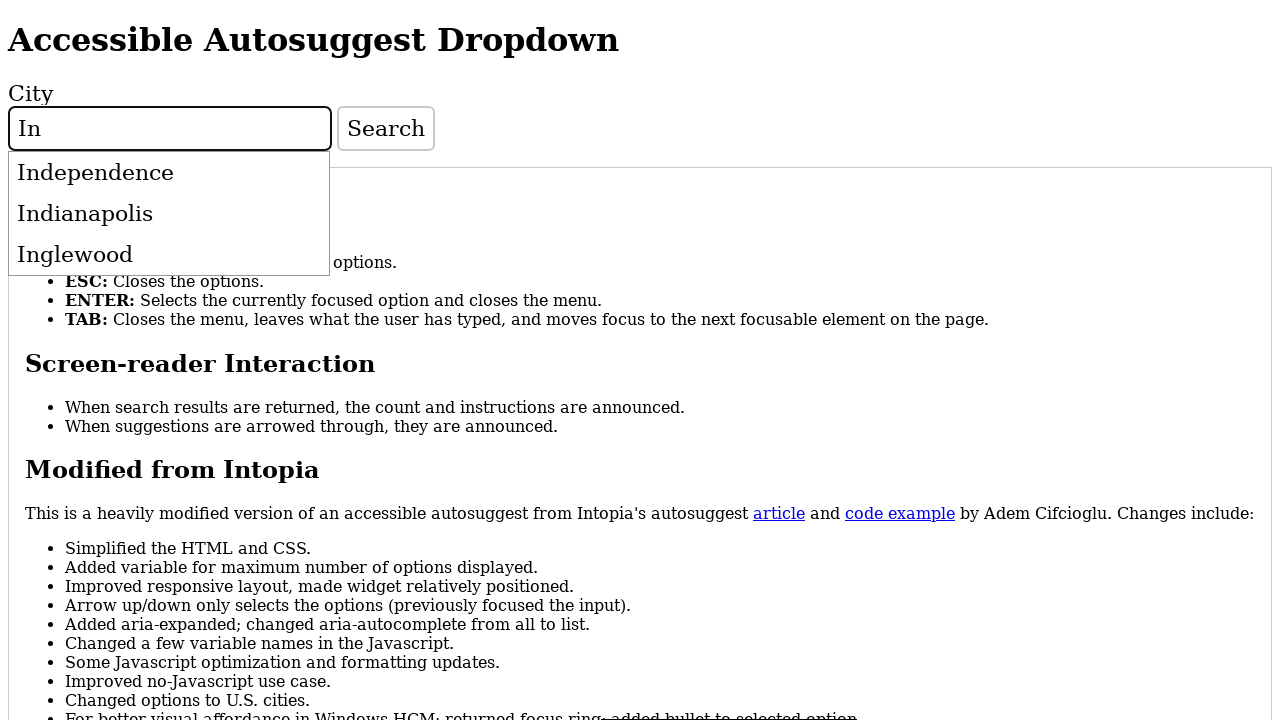

Auto-suggest dropdown suggestions appeared
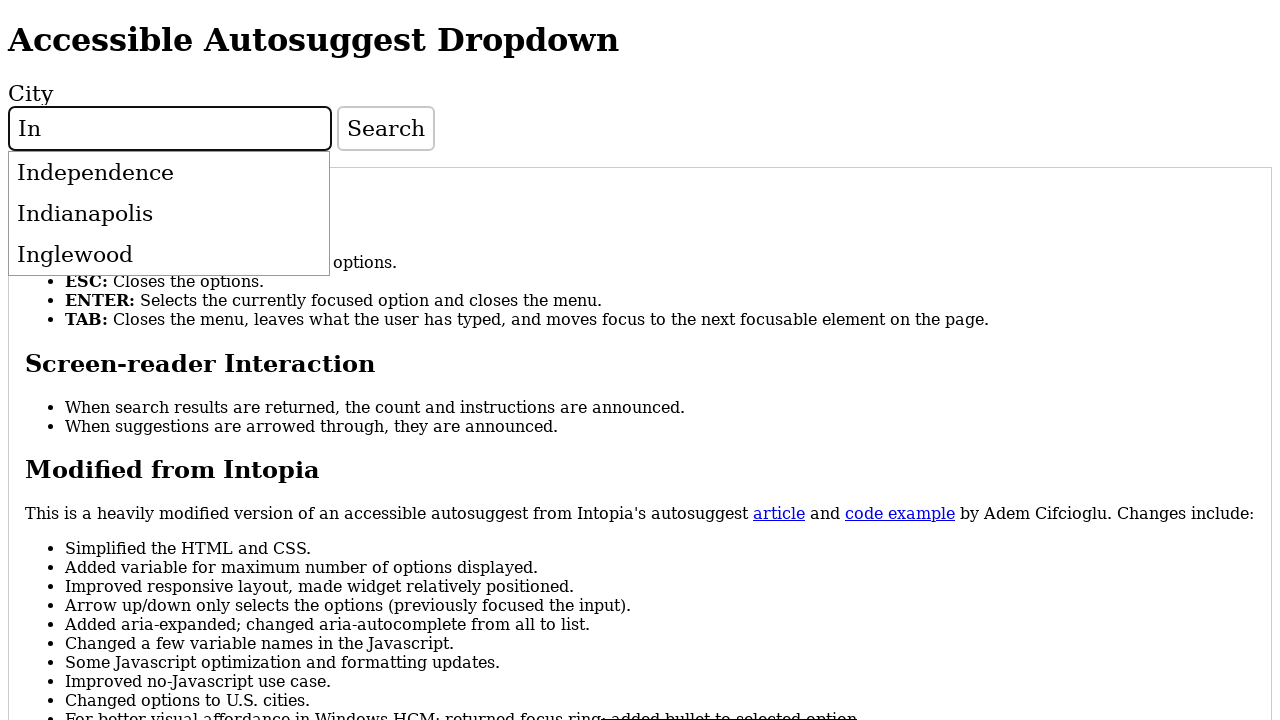

Retrieved all suggestion options from dropdown
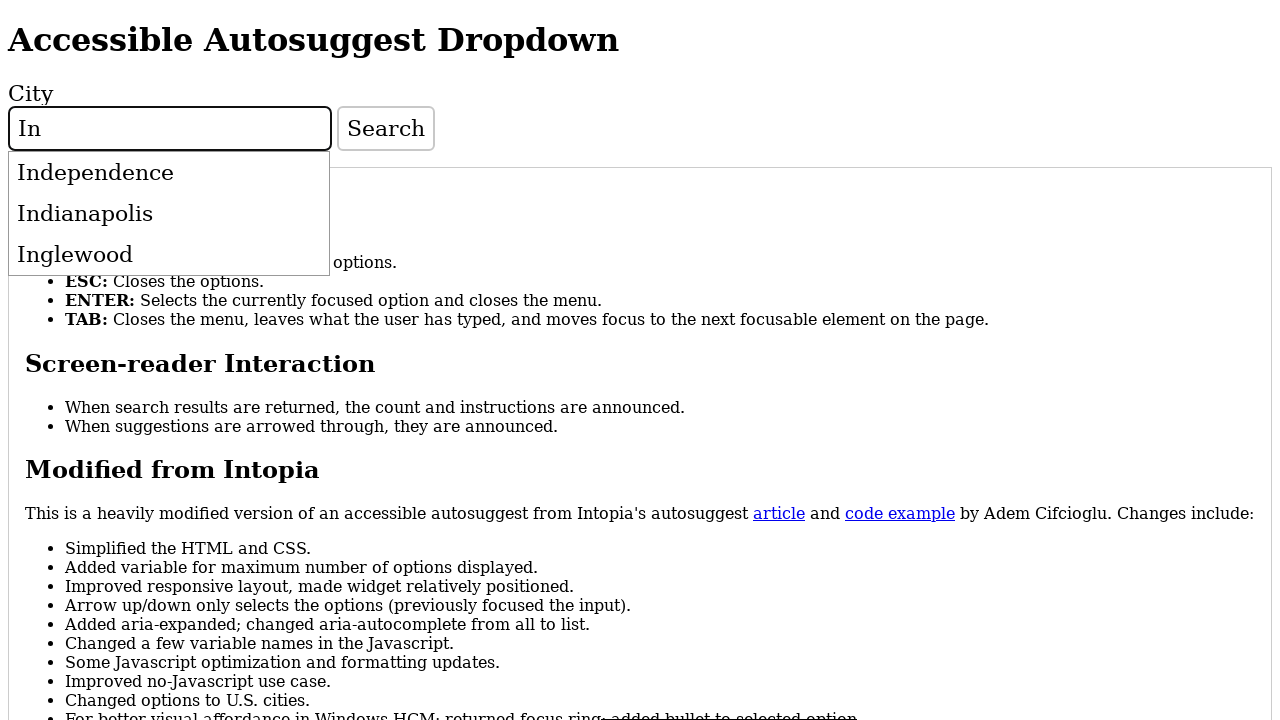

Clicked on 'Independence' option from dropdown suggestions
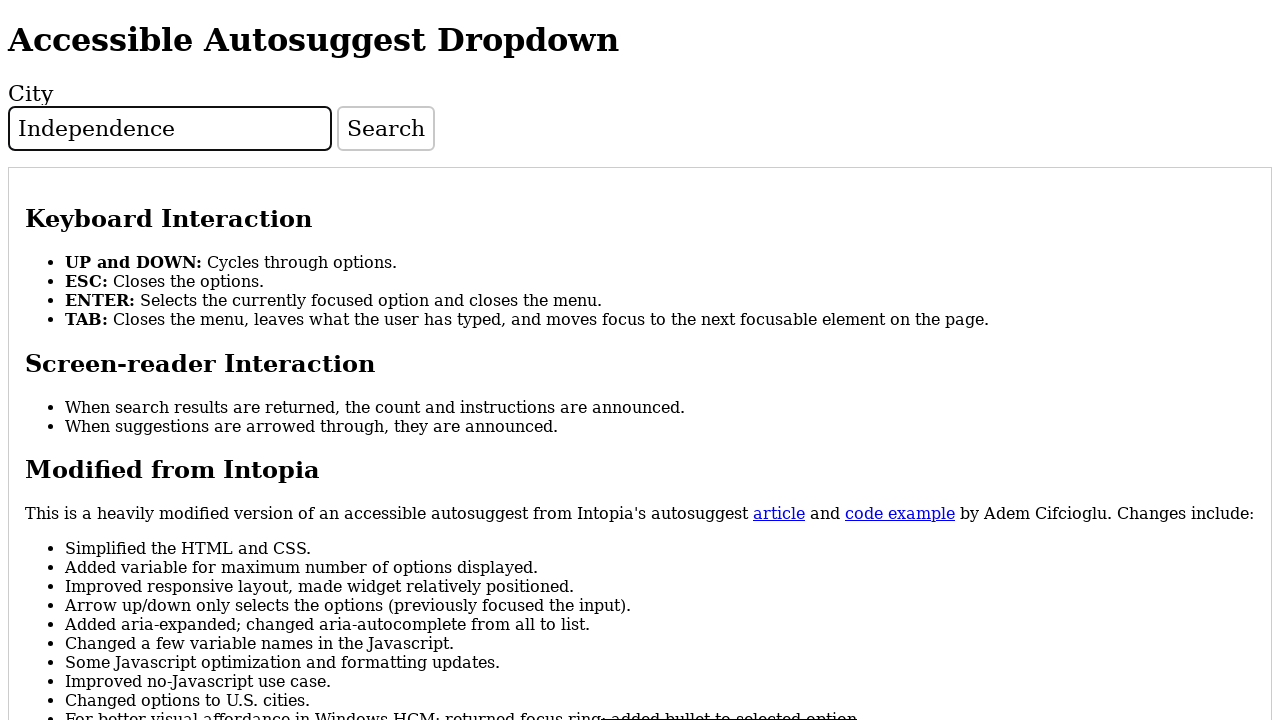

Retrieved selected value from search box: 'Independence'
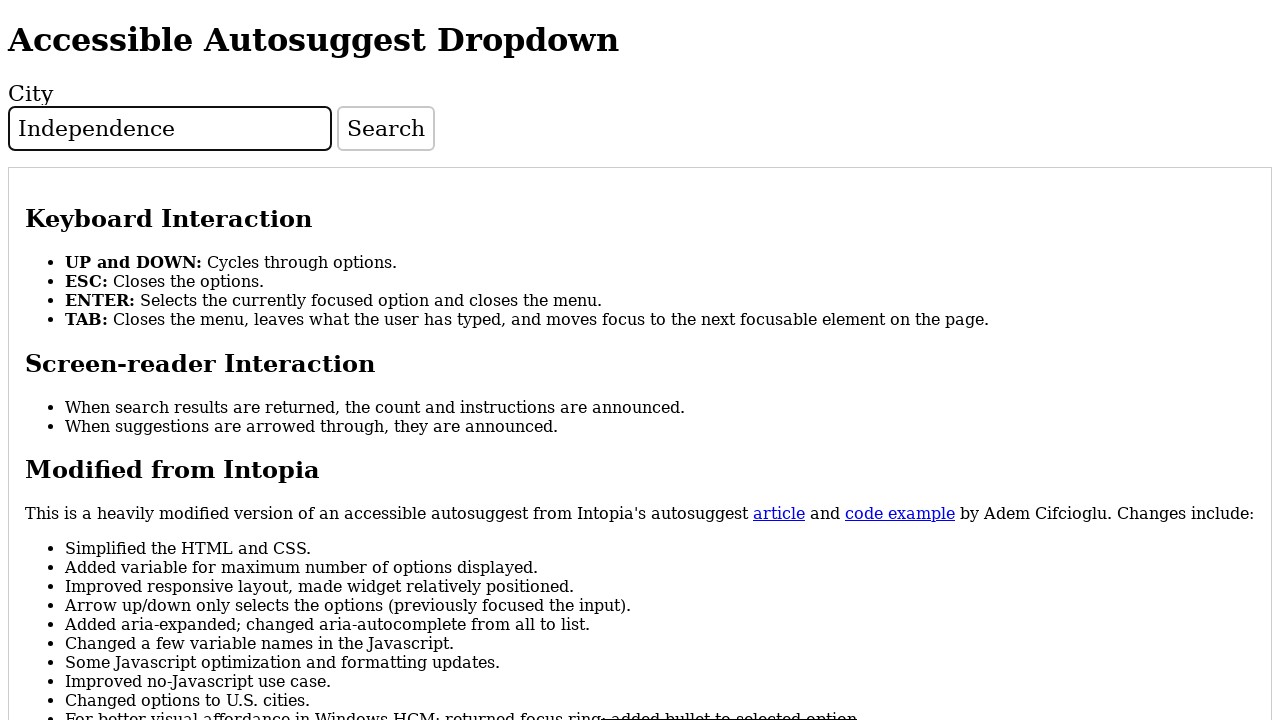

Verified that selected value 'Independence' matches expected value 'Independence'
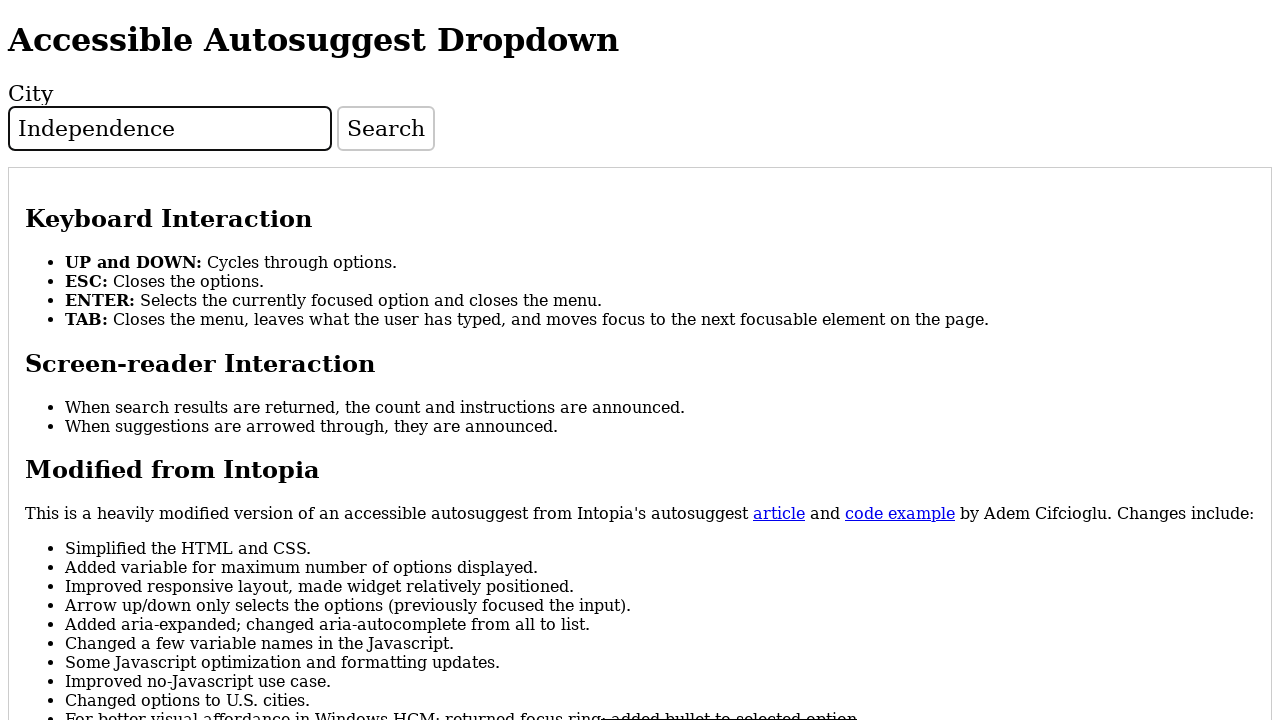

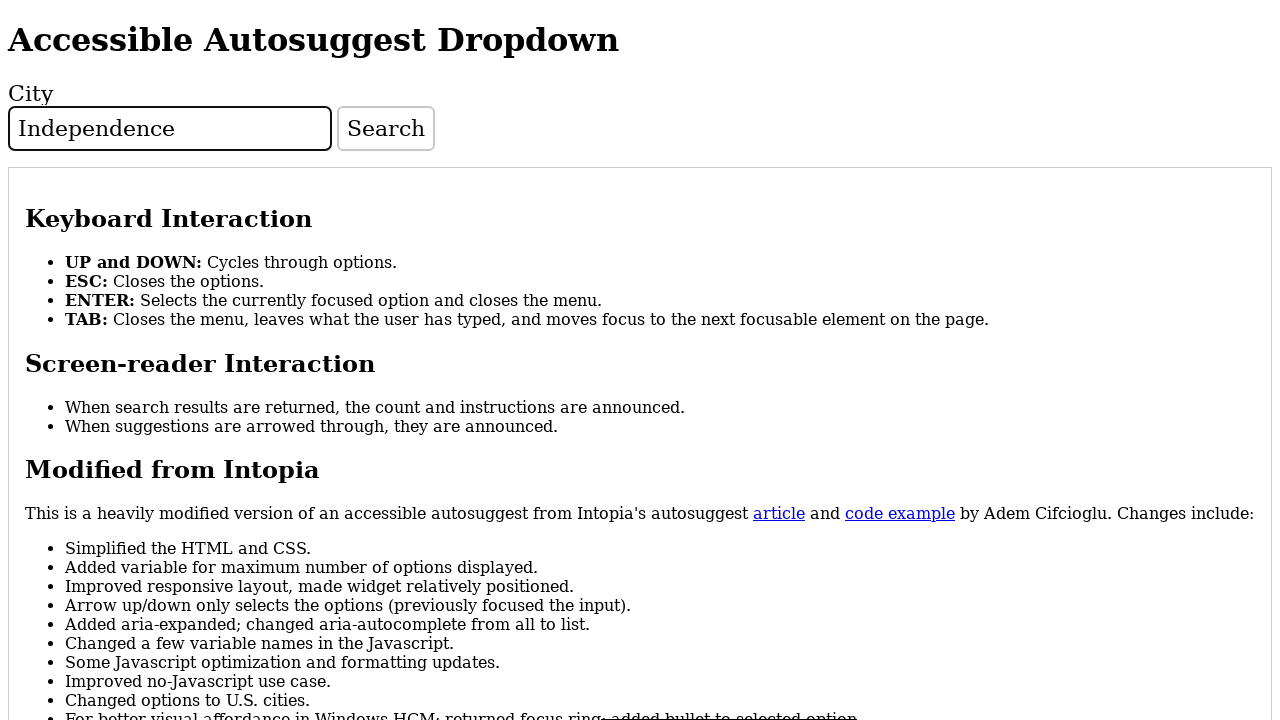